Tests mobile responsiveness by setting a mobile viewport and verifying the manual entry form is usable.

Starting URL: https://product-description-generator-nefv0k77v-gtmvp.vercel.app/app.html

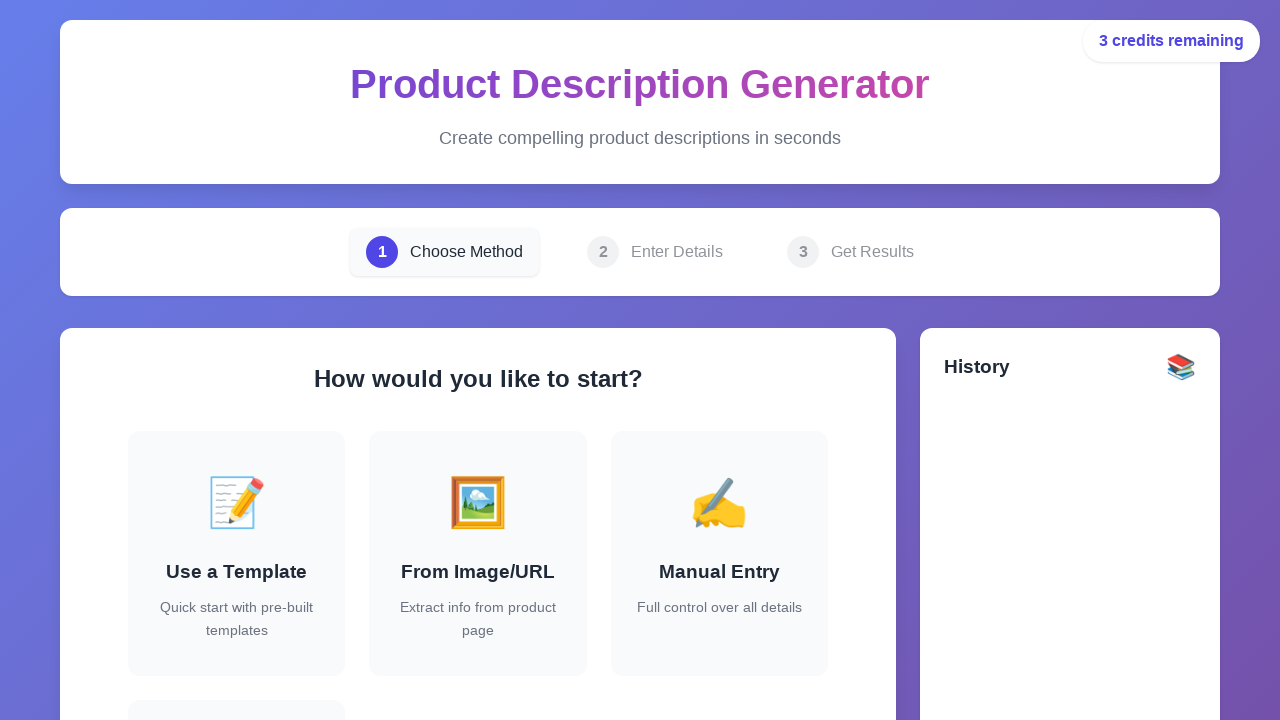

Set mobile viewport to 375x667 pixels
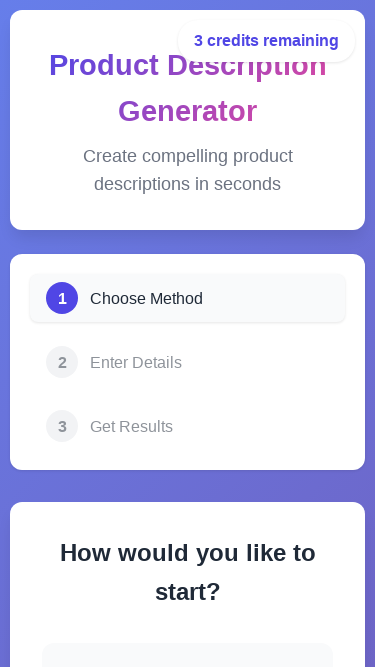

Reloaded page with mobile viewport waiting for network idle
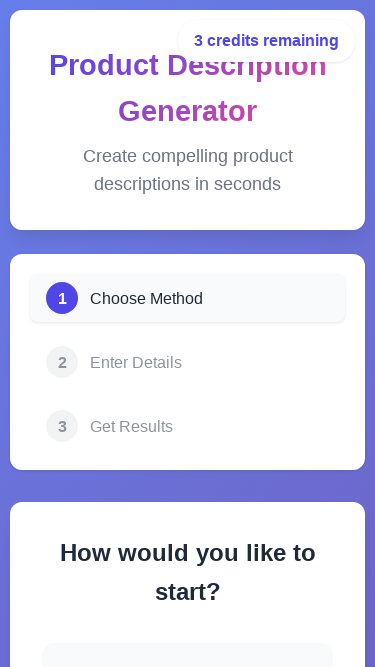

Waited 2 seconds for page to fully render on mobile
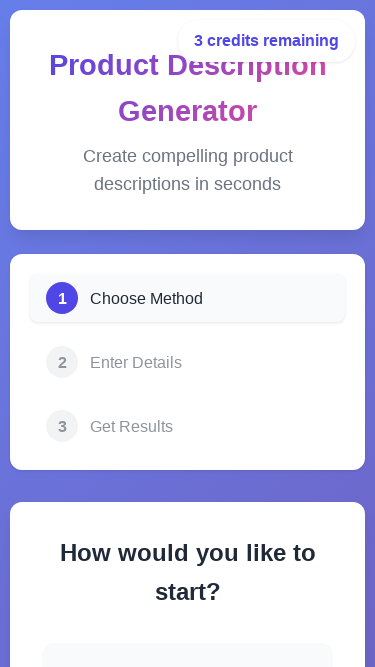

Located Manual Entry option card
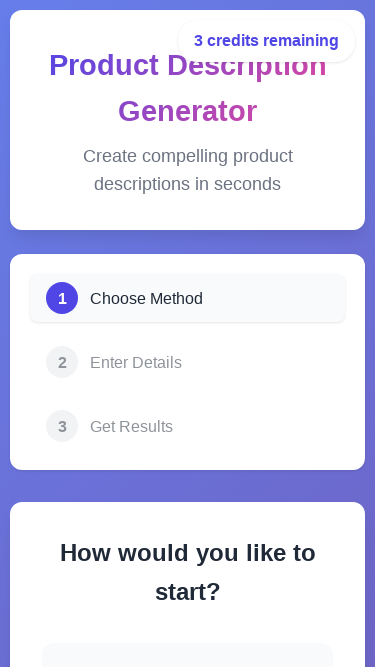

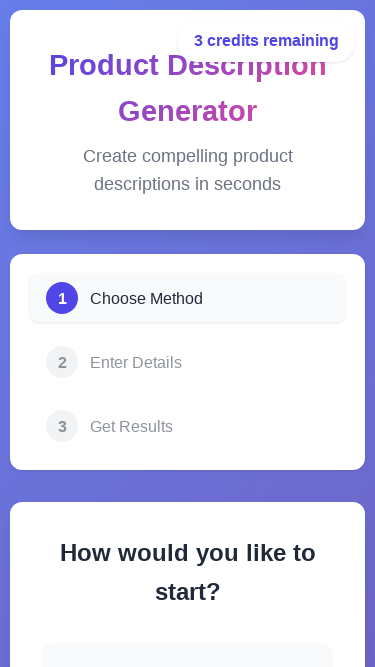